Tests game functionality by clicking on an active element, starting the game, and then returning to the main menu

Starting URL: https://ghsvensson.github.io/NeonTyper/

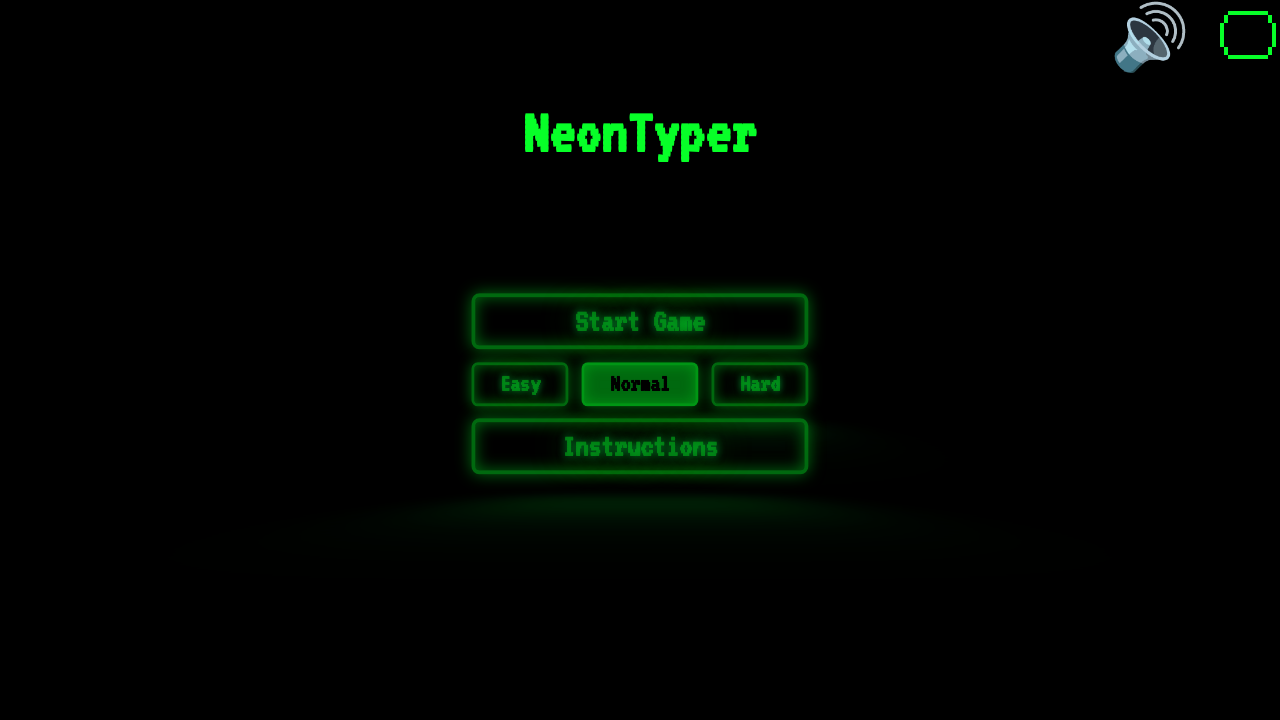

Clicked on the active element (menu option) at (640, 384) on .active
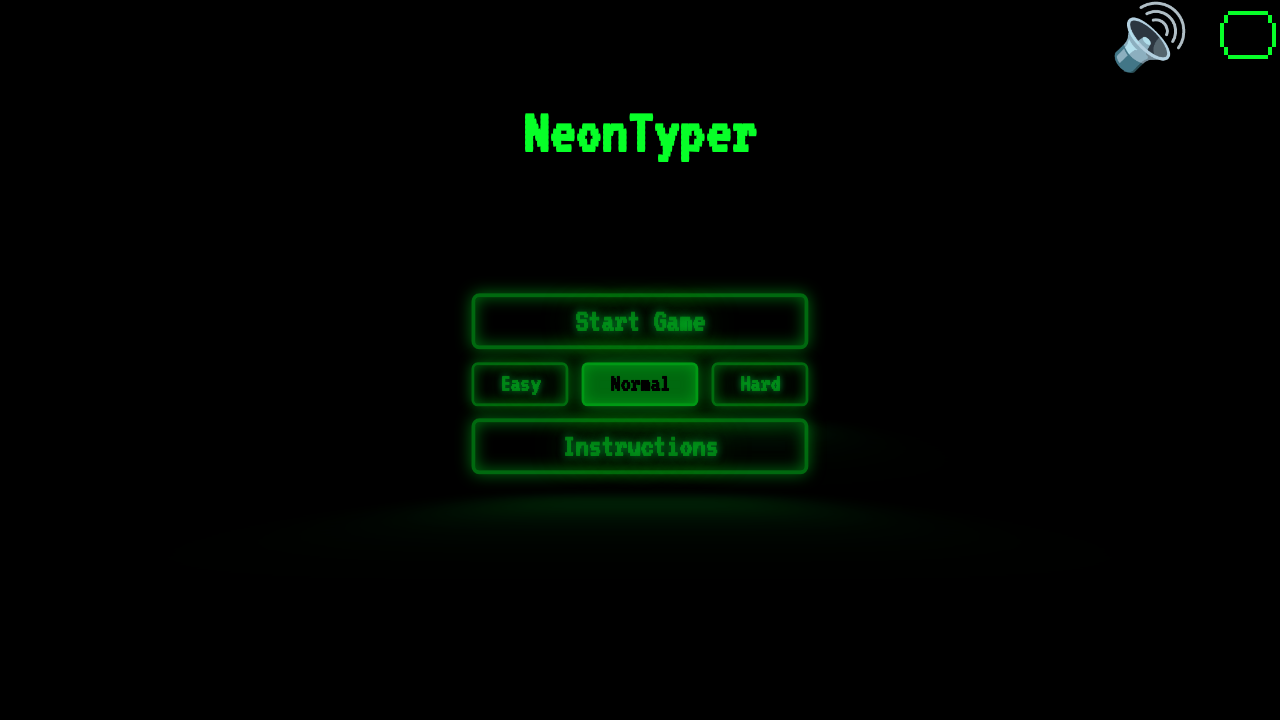

Clicked start button to begin the game at (640, 321) on #start-button
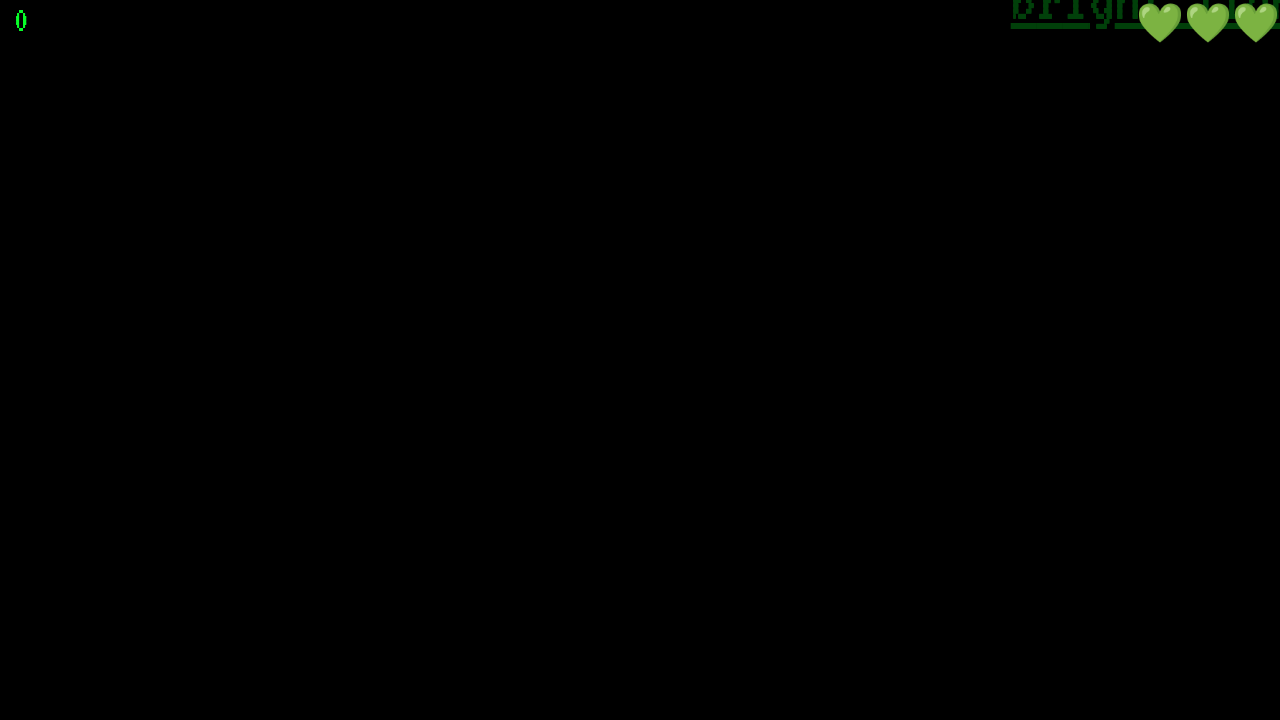

Clicked return button to go back to main menu at (376, 227) on #return-button
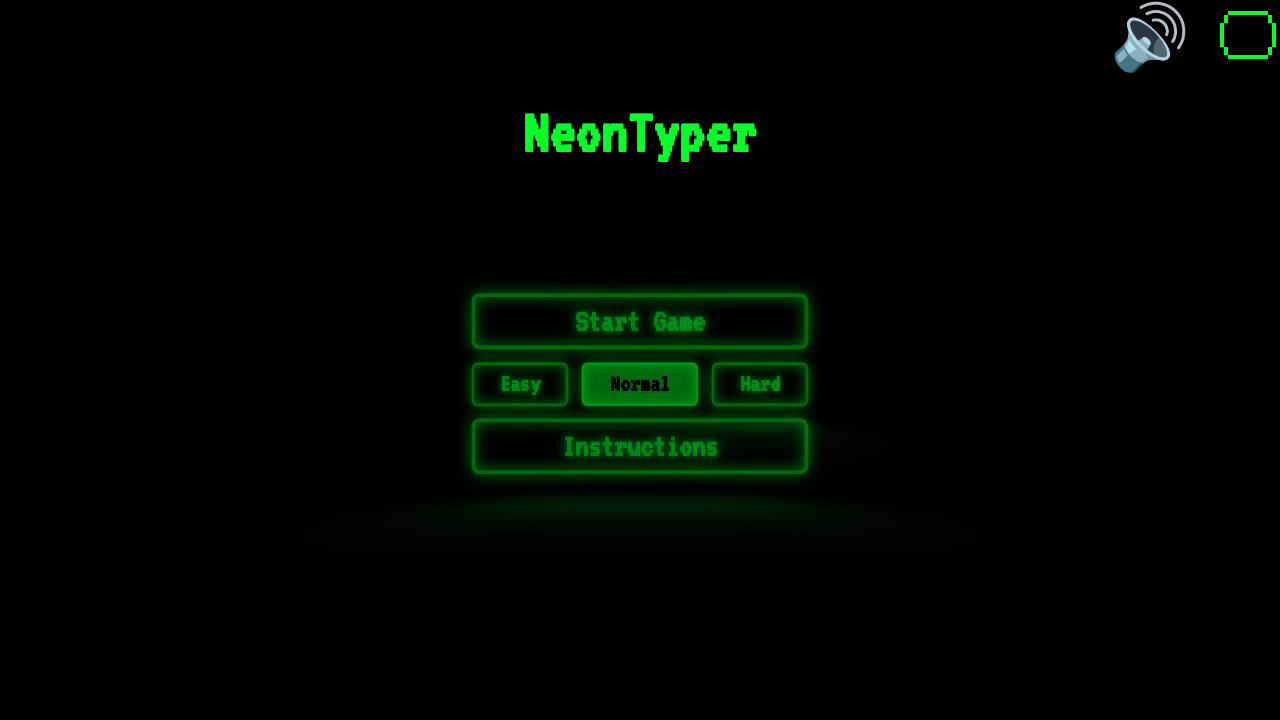

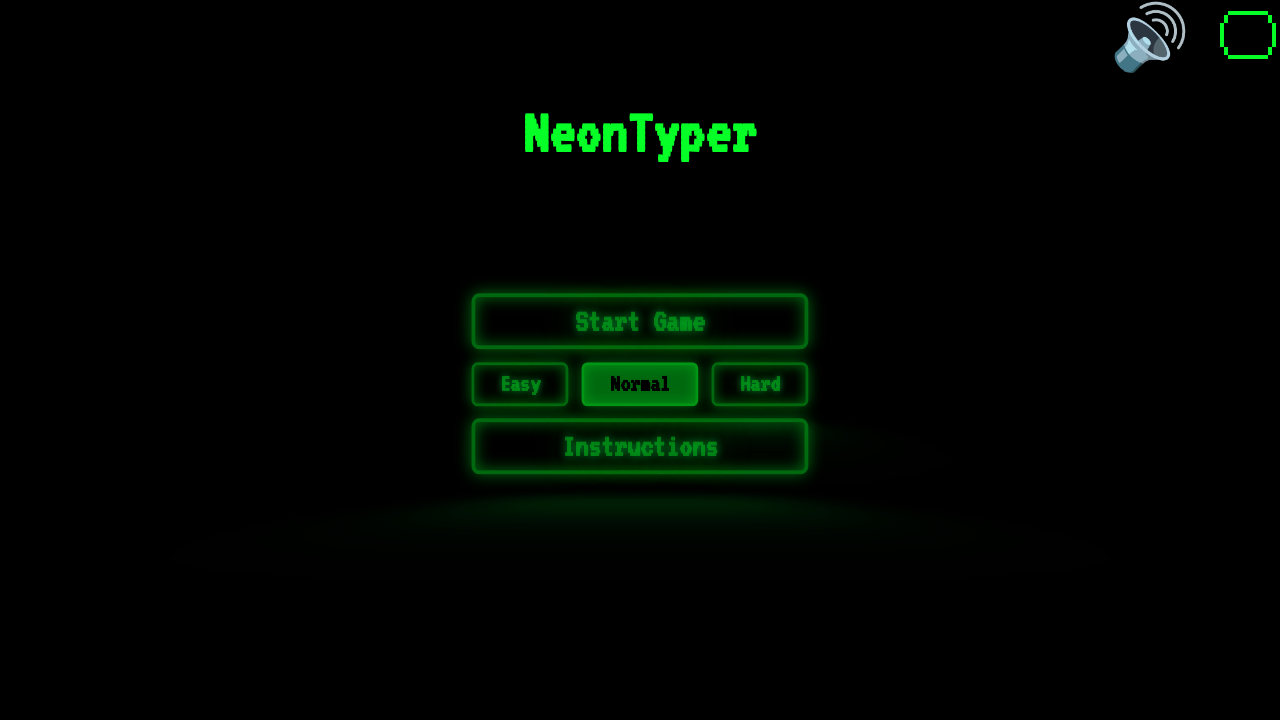